Tests window handling by clicking a link that opens a new window and switching between windows

Starting URL: https://practice.cydeo.com/windows

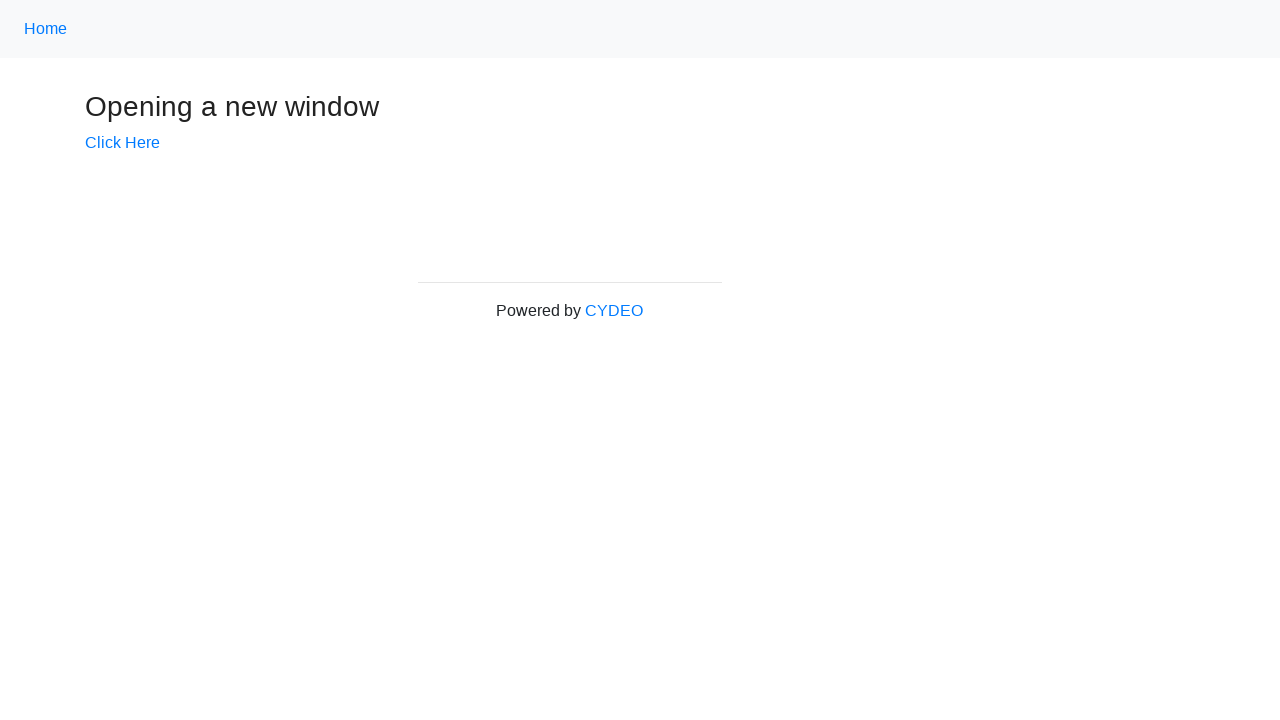

Stored reference to original page/window
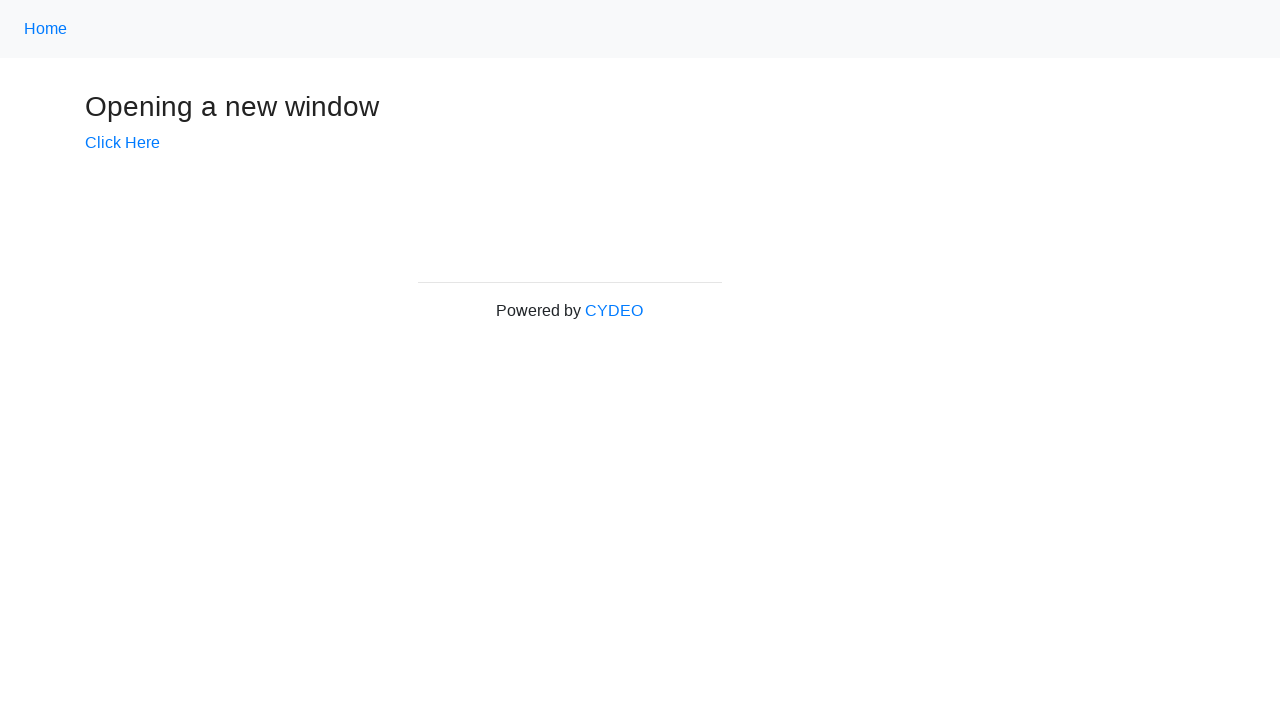

Clicked link to open new window at (122, 143) on a:has-text('Click Here')
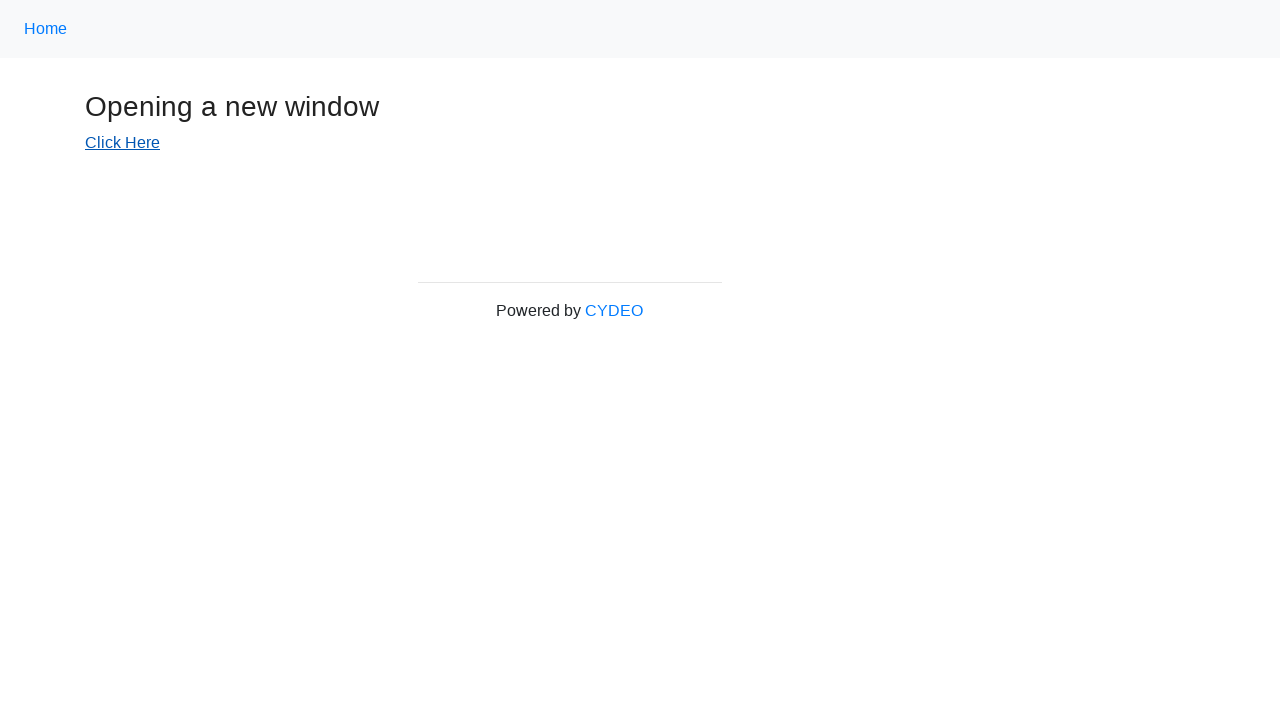

Captured new window/page object from popup
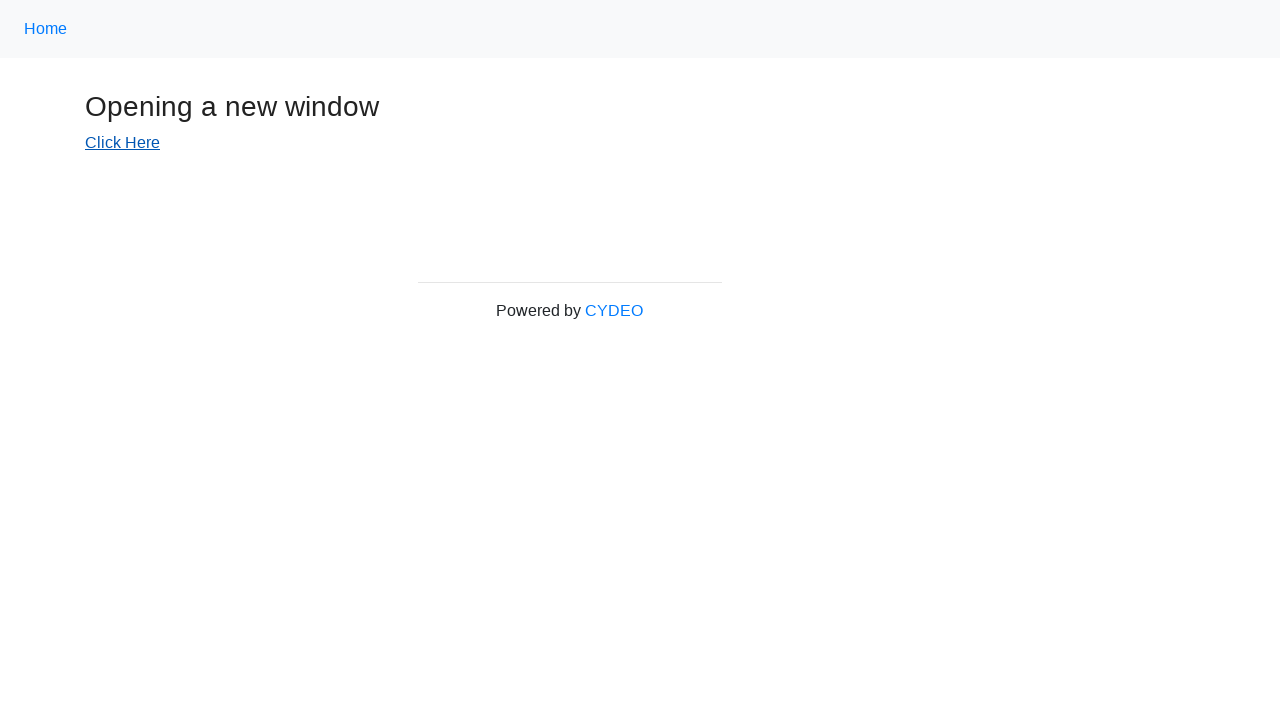

Retrieved original window title: Windows
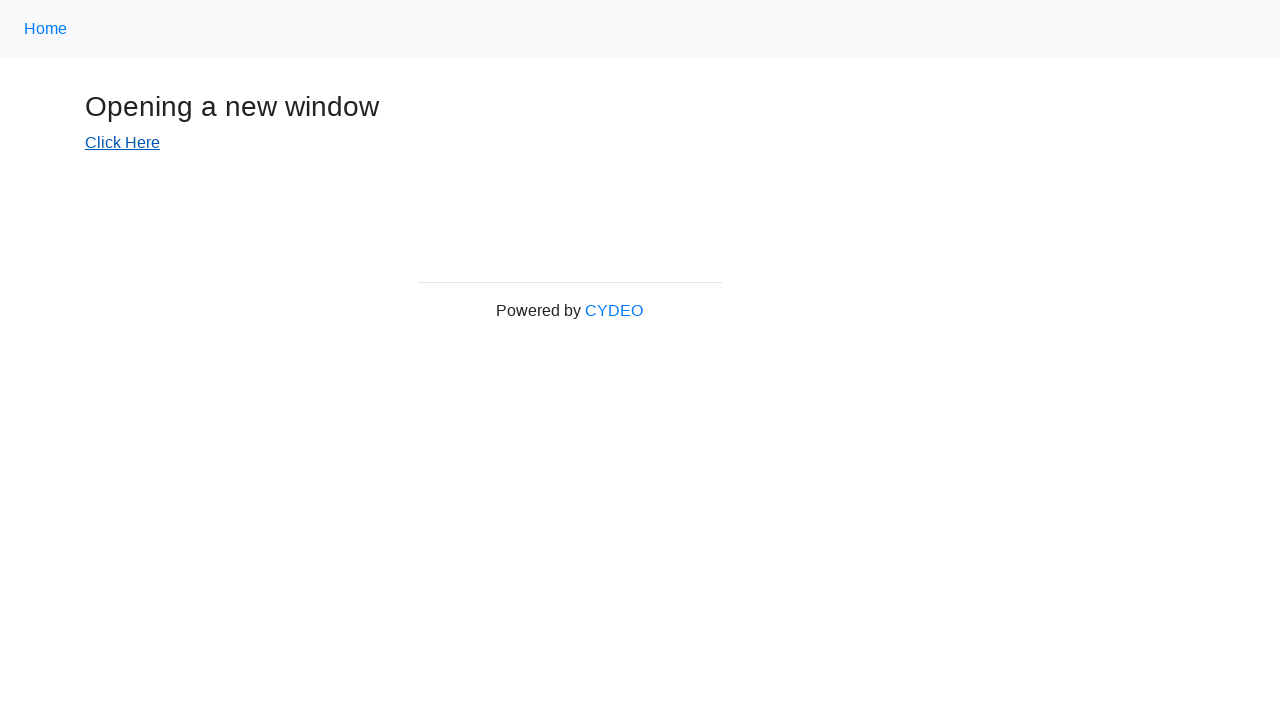

Retrieved new window title: New Window
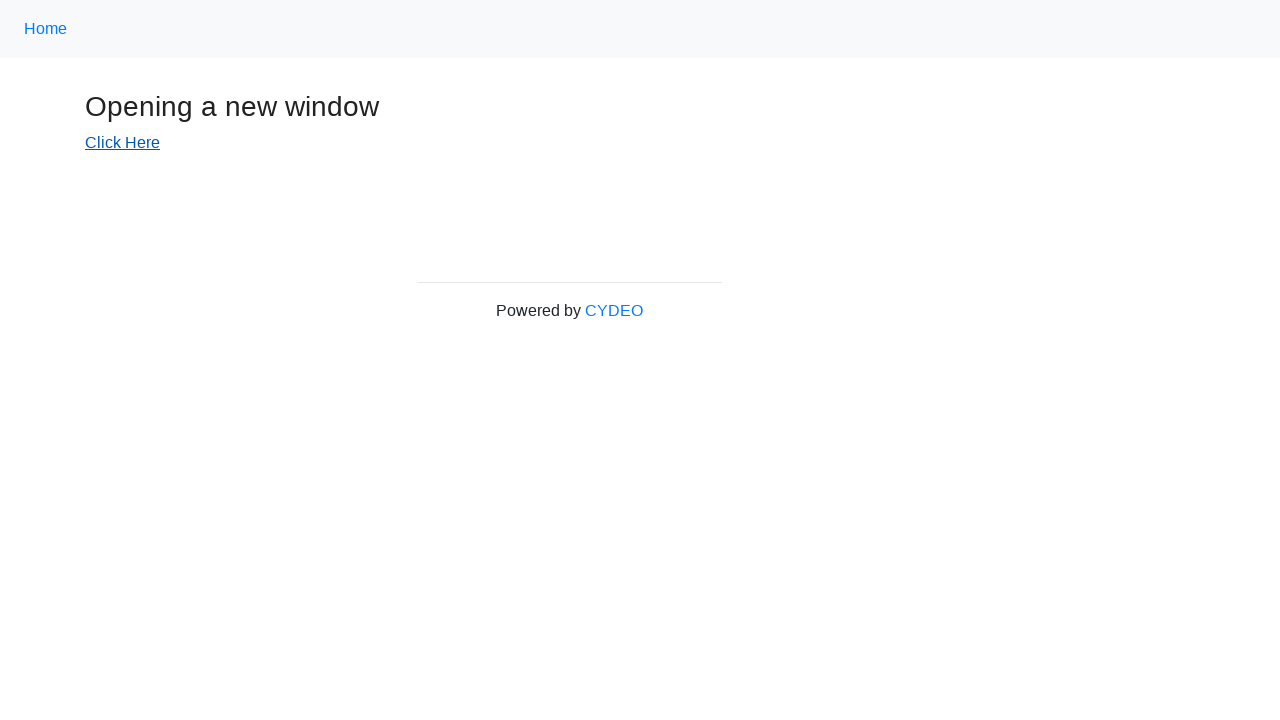

Waited for new window to load completely
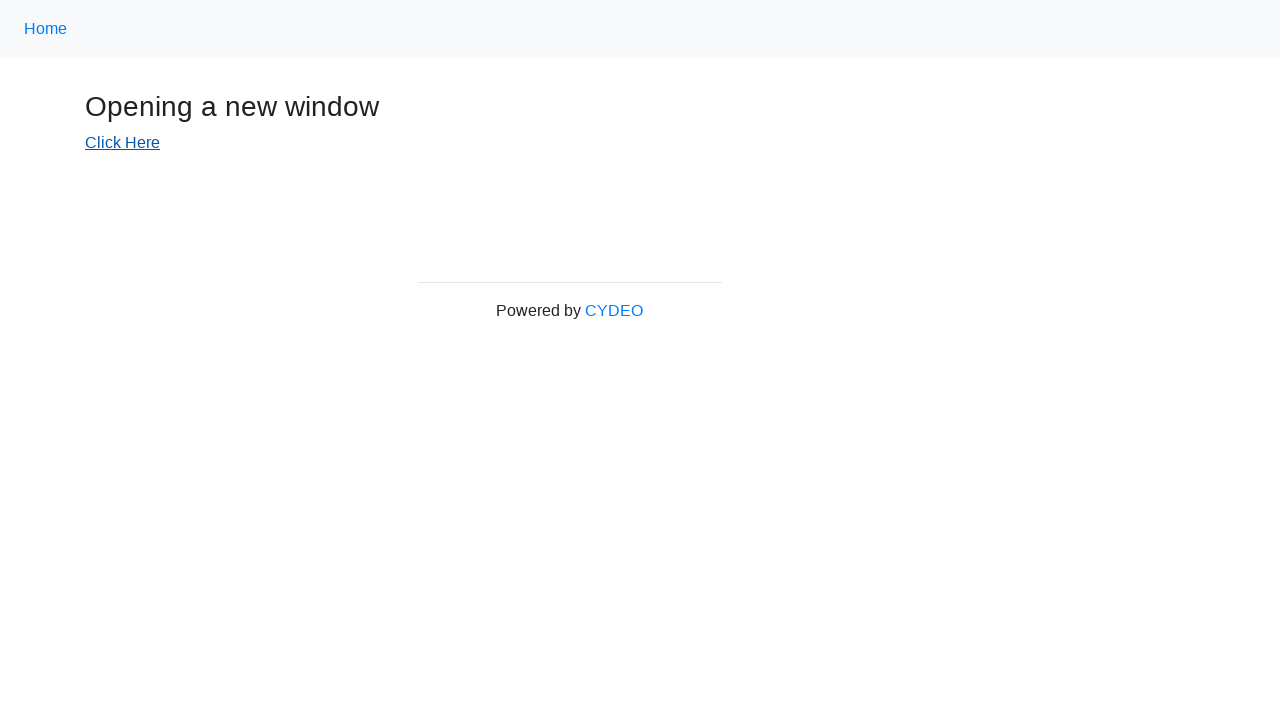

Closed the new window/page
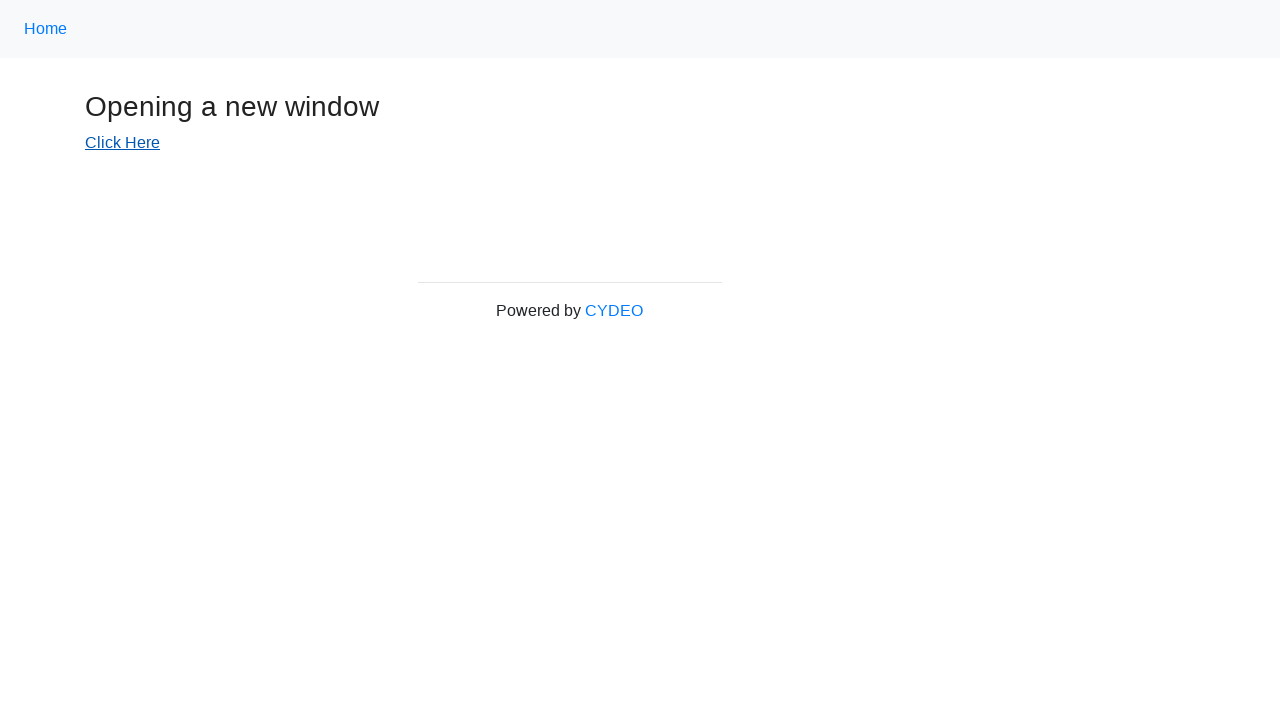

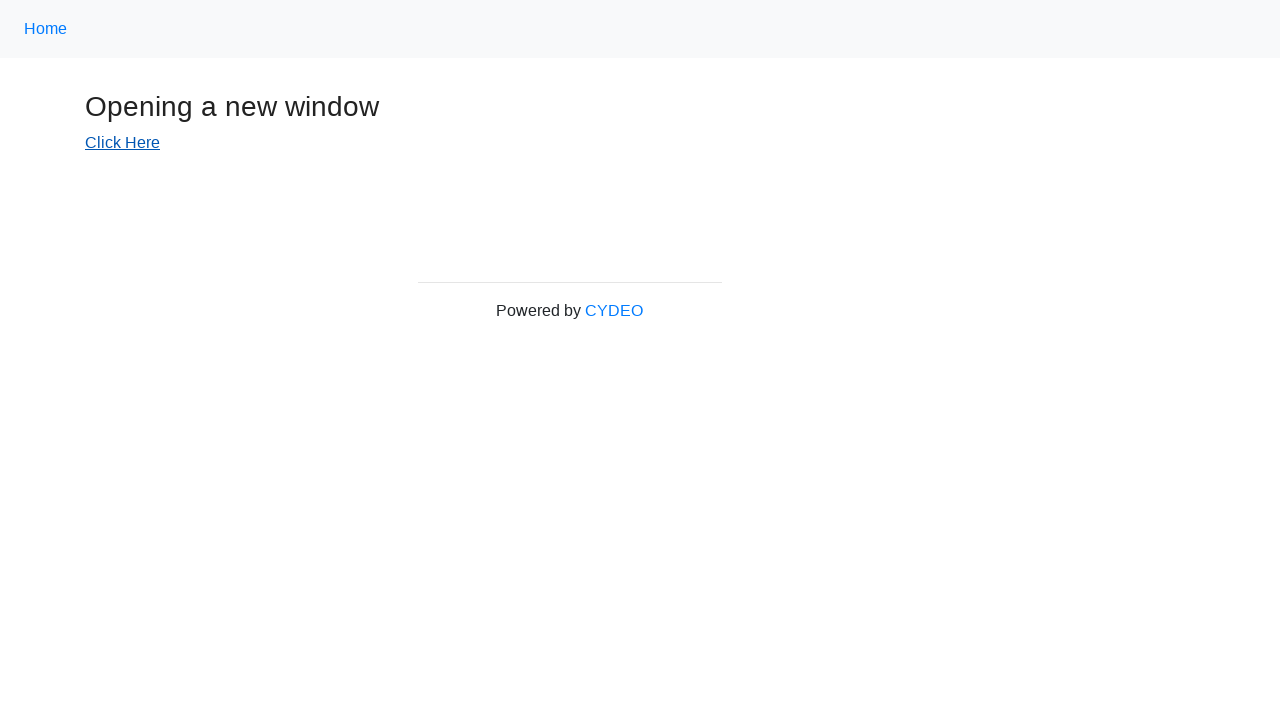